Tests radio button functionality by navigating to a test page and clicking a radio button element identified by its class name

Starting URL: http://test.rubywatir.com/radios.php

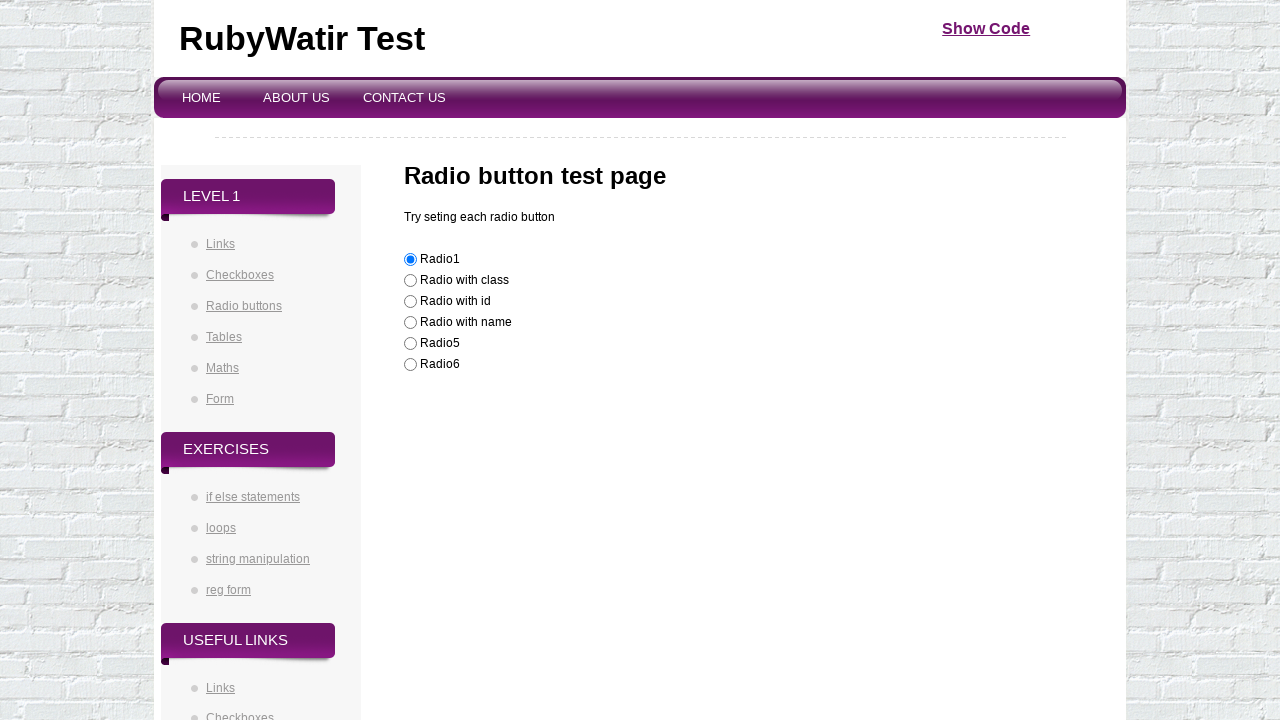

Clicked radio button with class 'radioclass' at (410, 281) on .radioclass
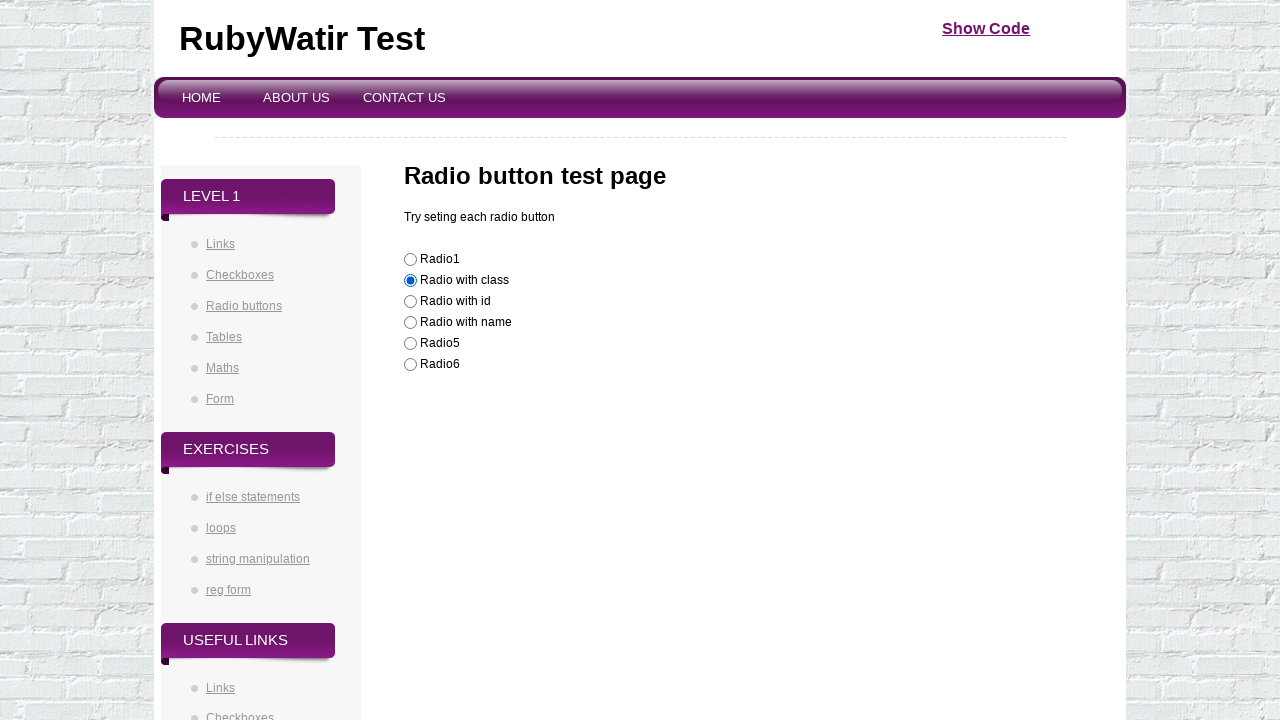

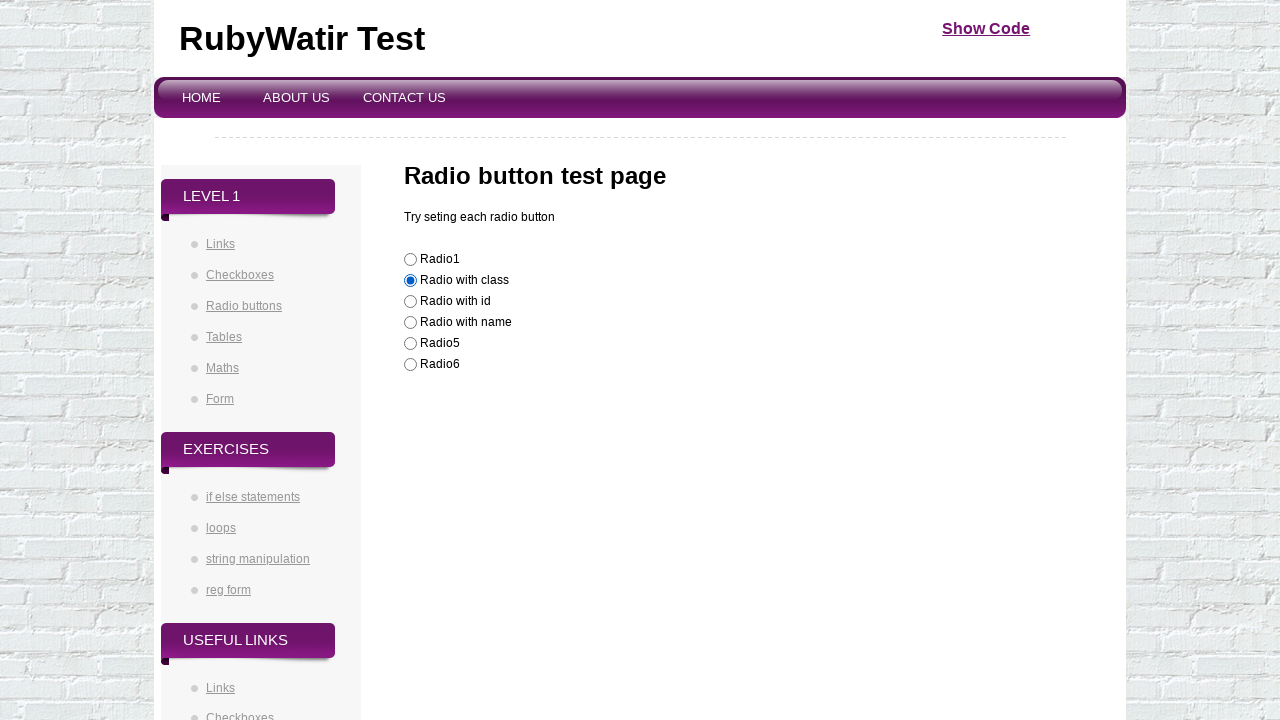